Tests the "Watch Demo" functionality by clicking the watch demo button and verifying navigation

Starting URL: https://www.entrata.com

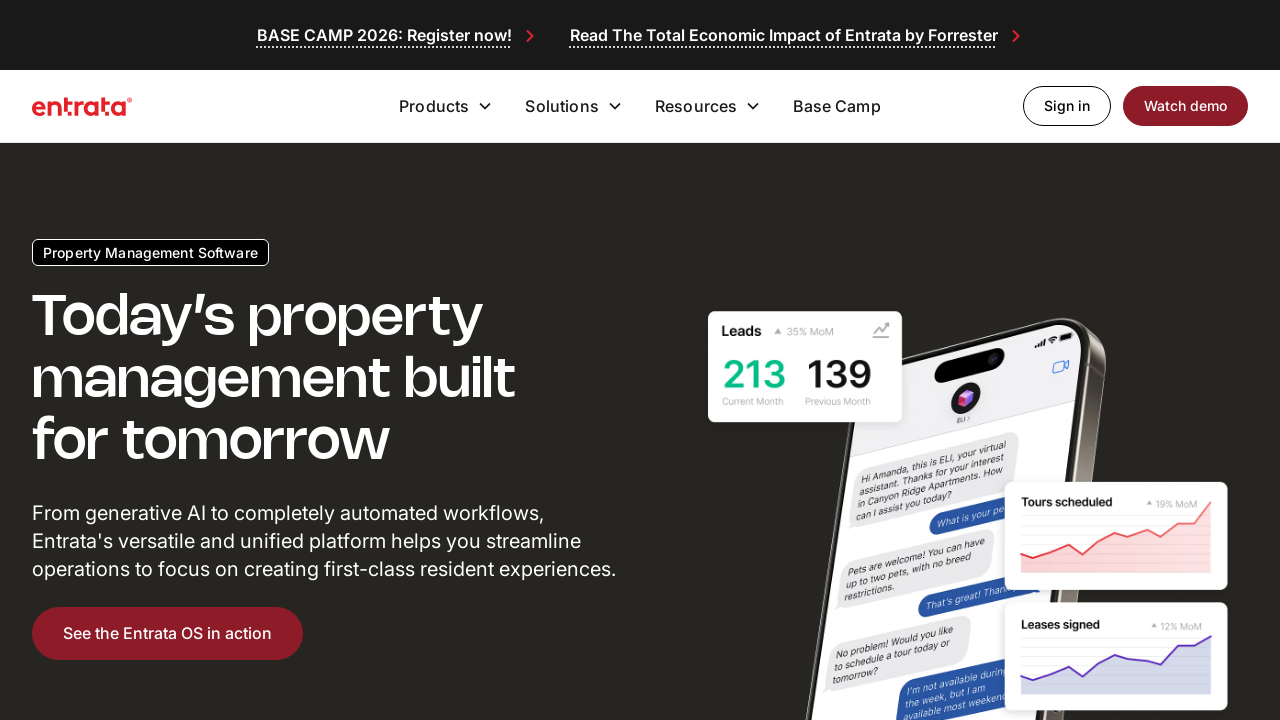

Clicked Watch Demo button at (1185, 106) on text=Watch Demo
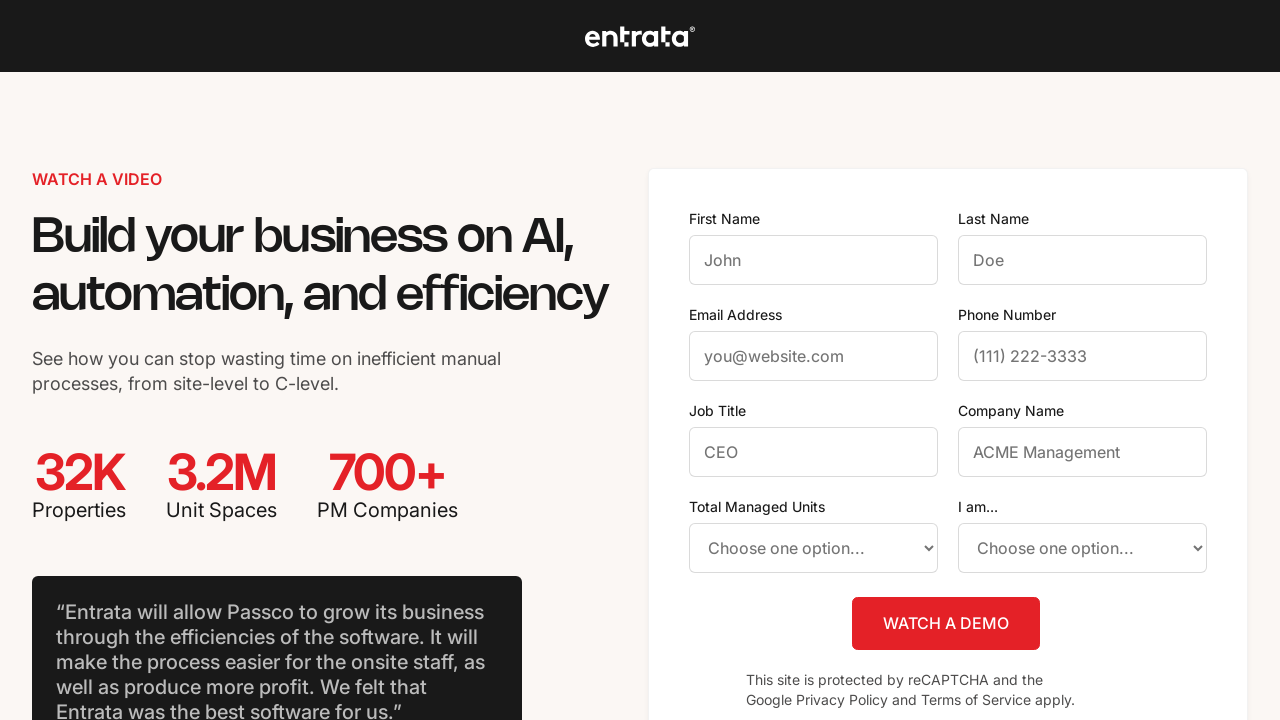

Demo page loaded and network idle
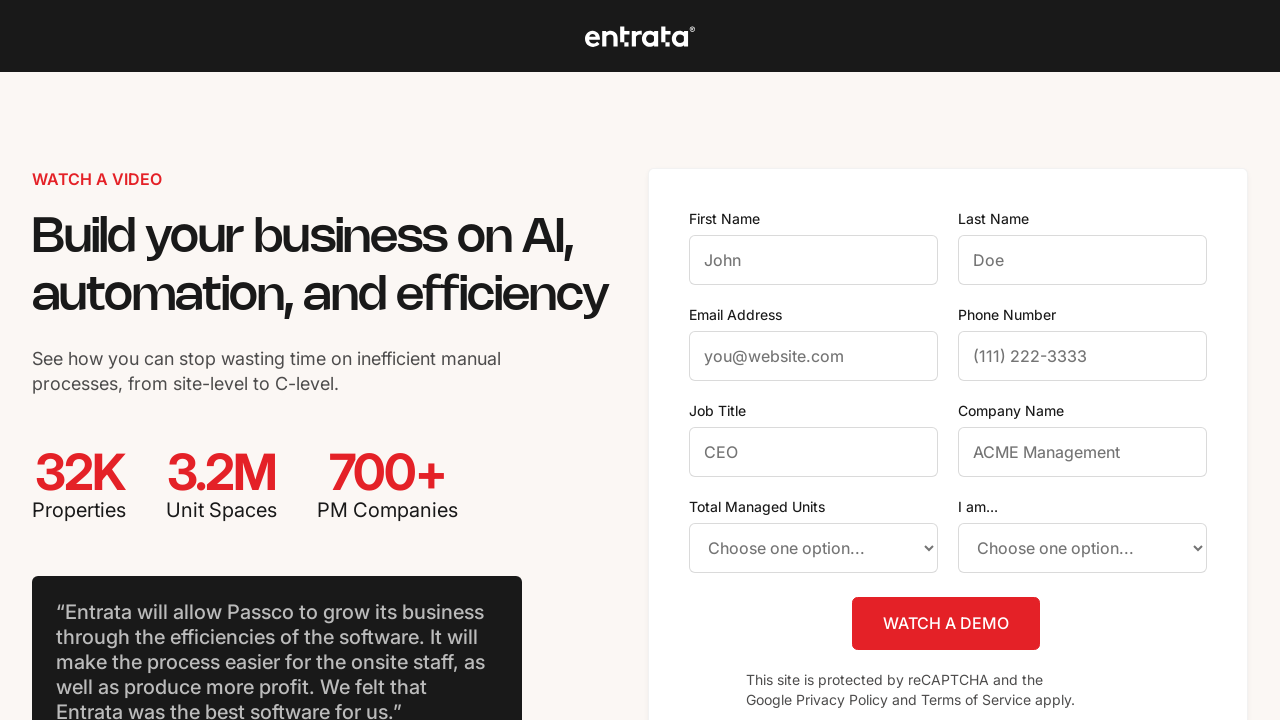

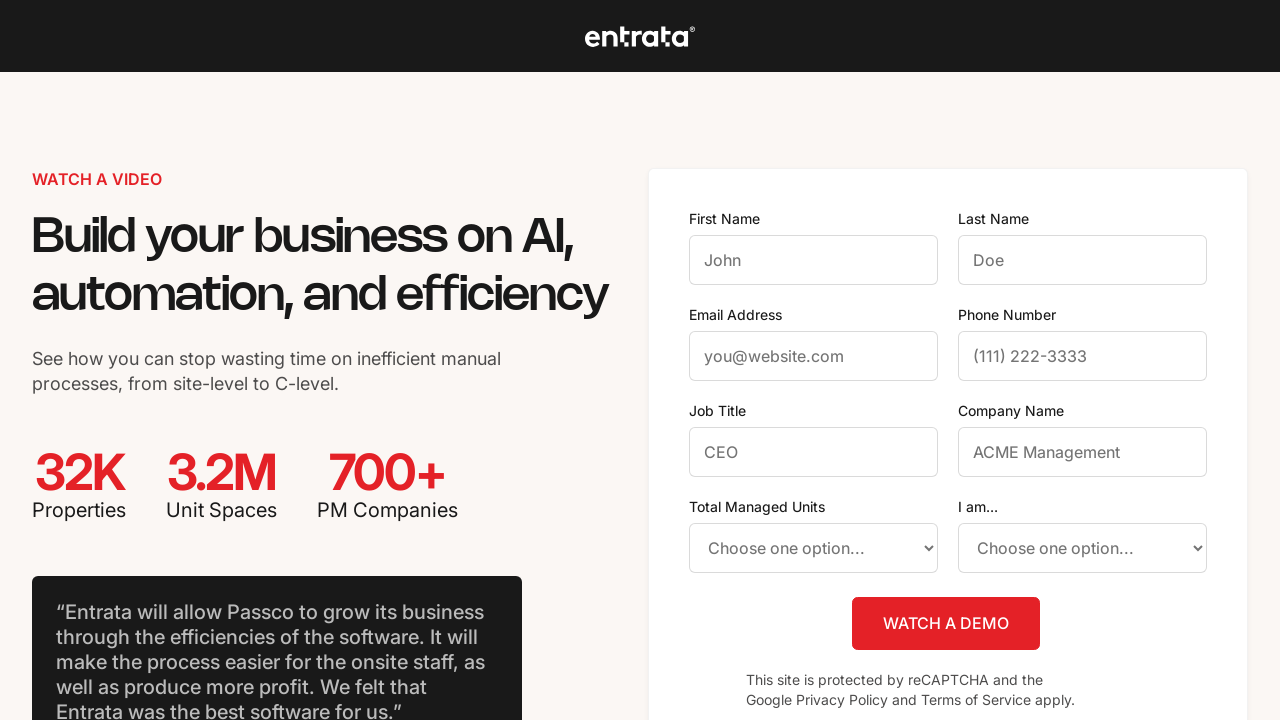